Demonstrates explicit wait functionality by waiting for the login button to be clickable before clicking it

Starting URL: https://the-internet.herokuapp.com/login

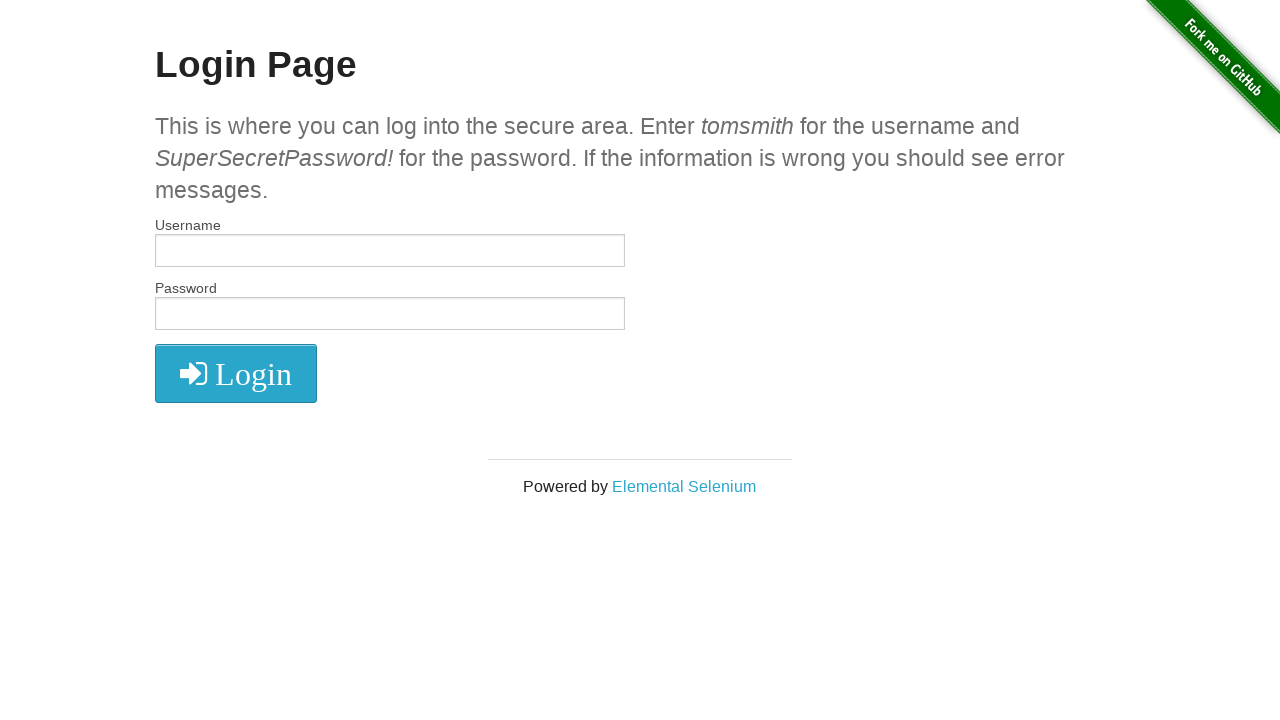

Waited for login button to be visible
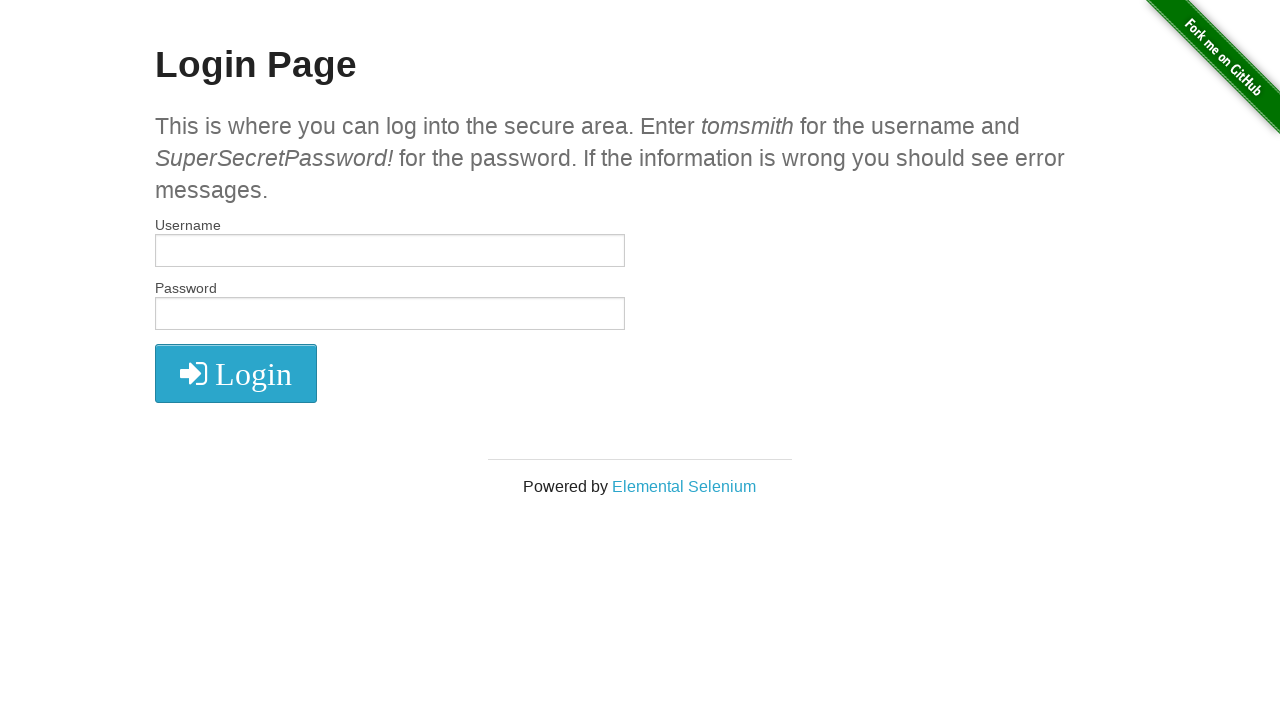

Clicked the login button at (236, 374) on .fa.fa-2x.fa-sign-in
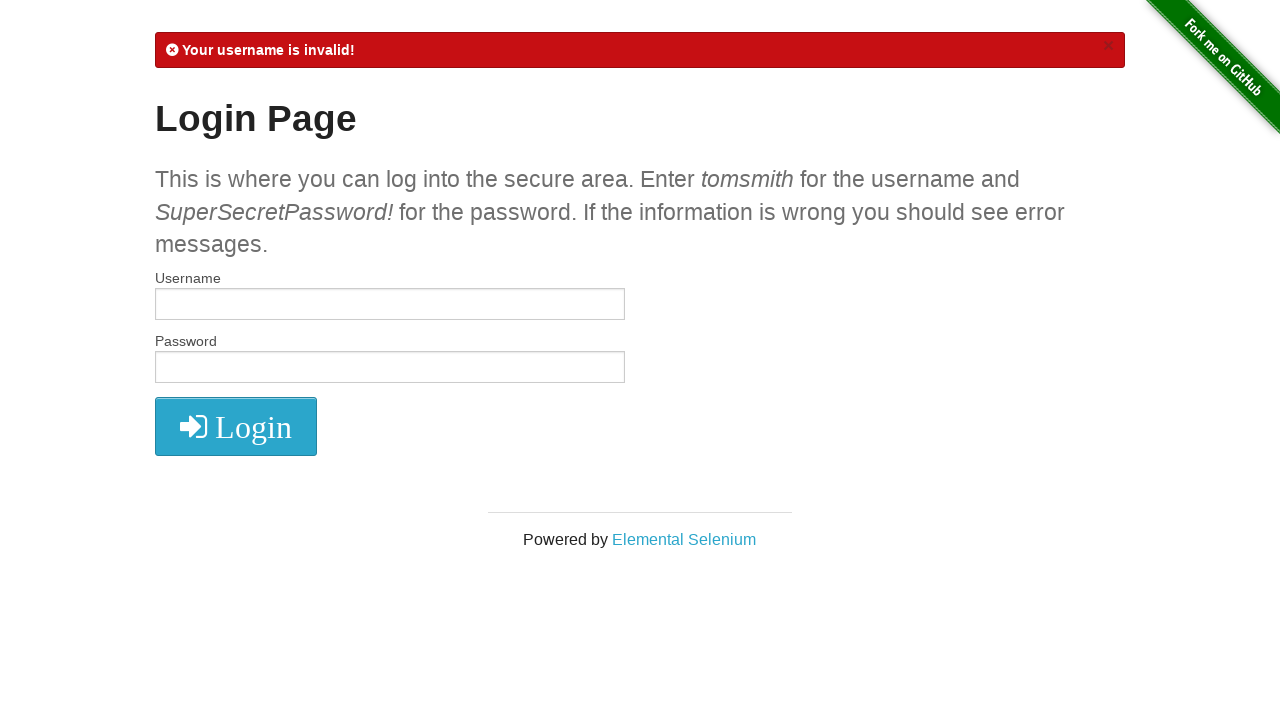

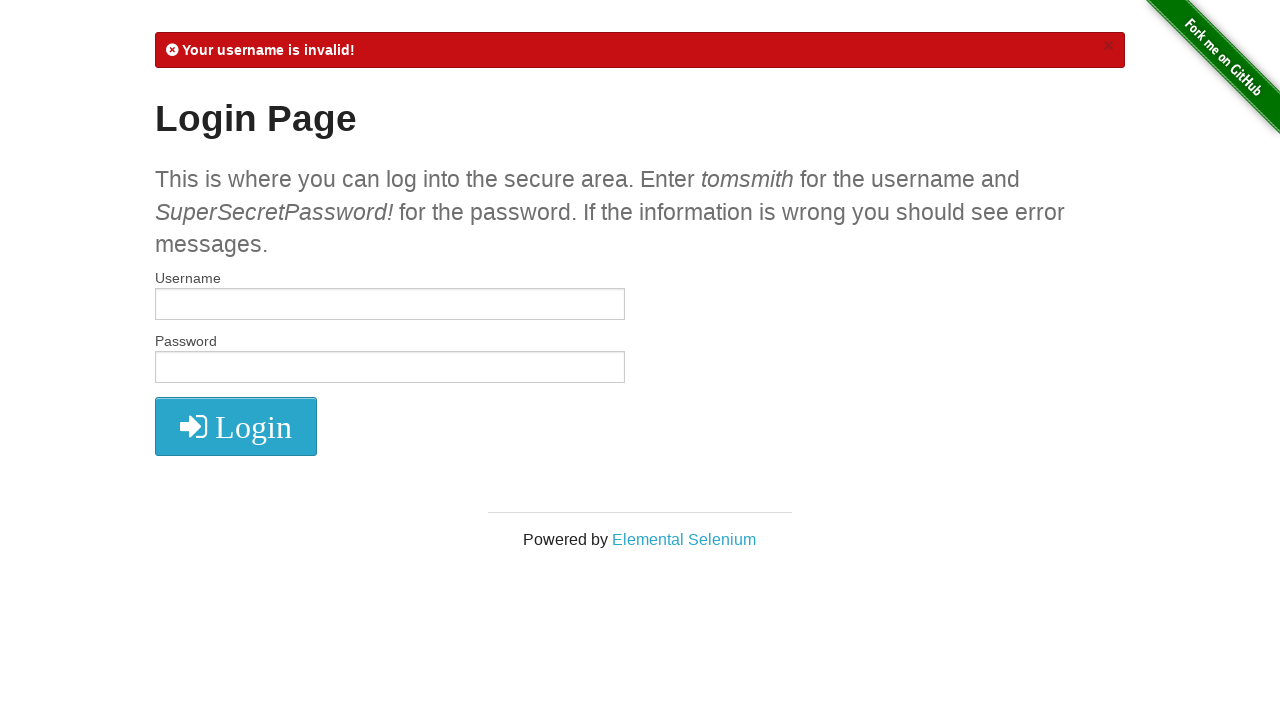